Tests an autocomplete dropdown by typing partial text, selecting a country from suggestions, and verifying the selection, followed by clicking a checkbox

Starting URL: https://rahulshettyacademy.com/dropdownsPractise/

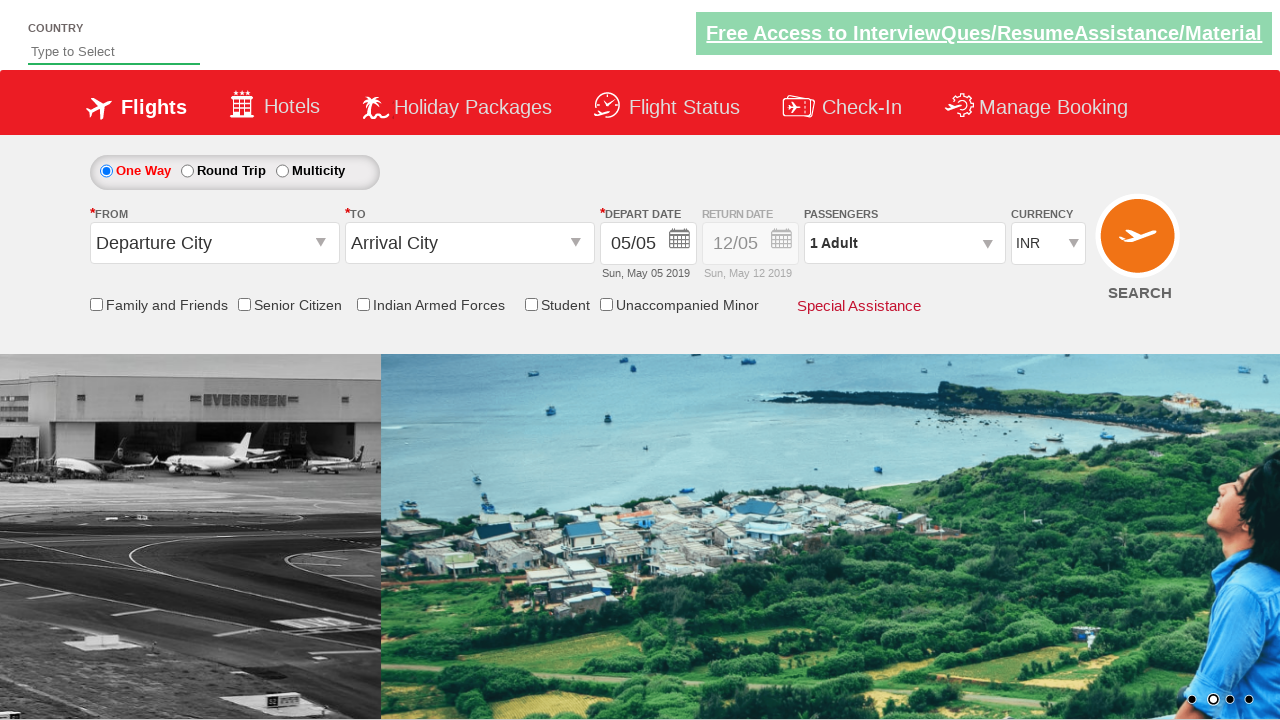

Typed 'ind' in the autocomplete field to search for countries on #autosuggest
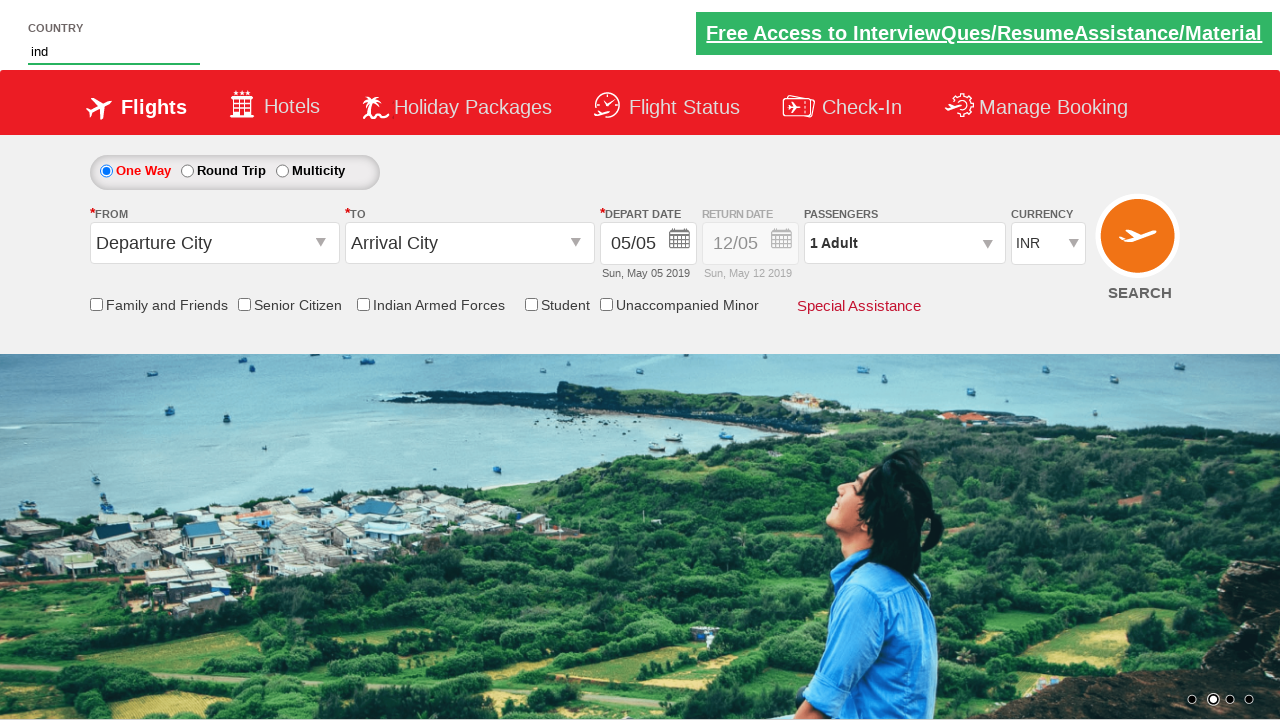

Dropdown suggestions appeared
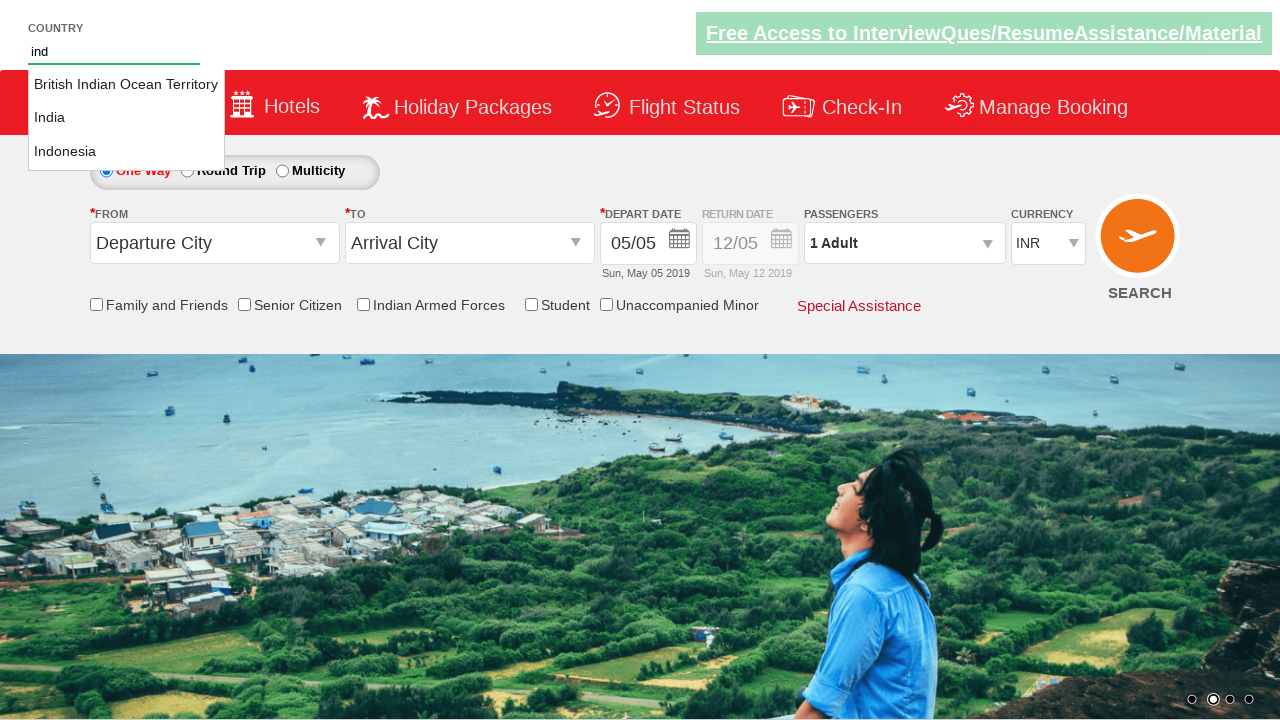

Retrieved 3 country suggestions from dropdown
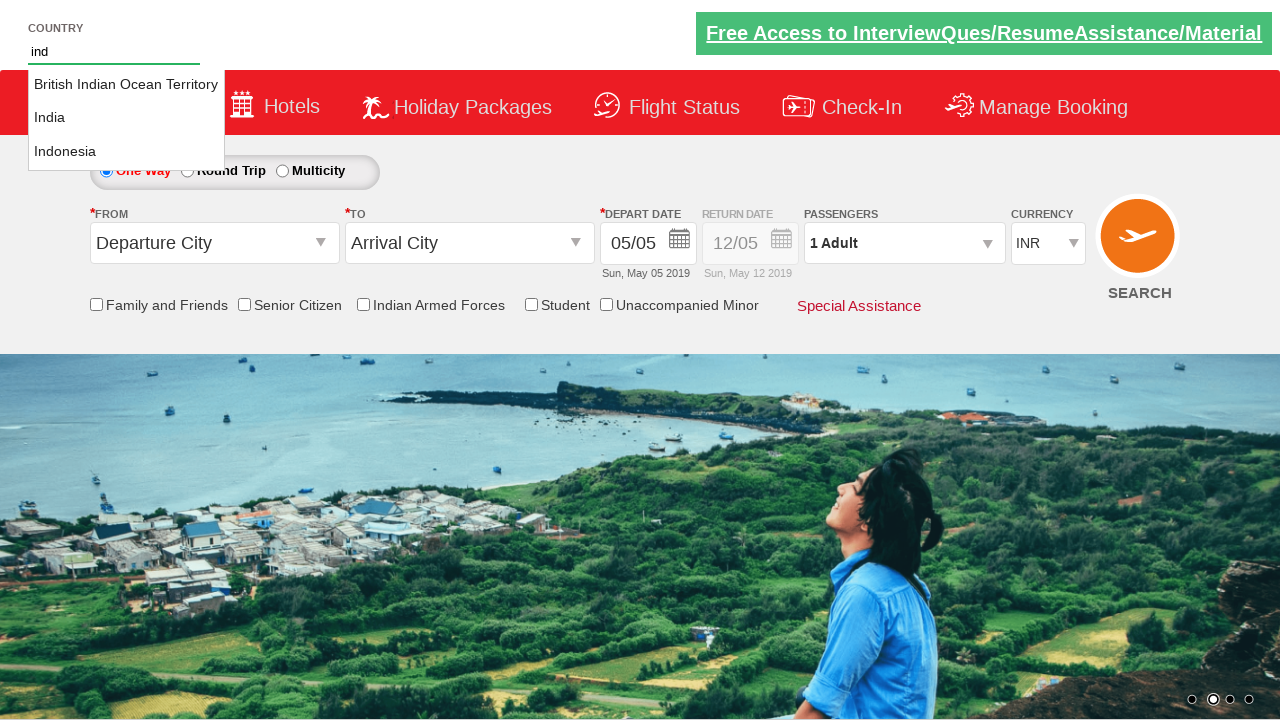

Selected 'India' from the dropdown suggestions at (126, 118) on li[class='ui-menu-item'] a >> nth=1
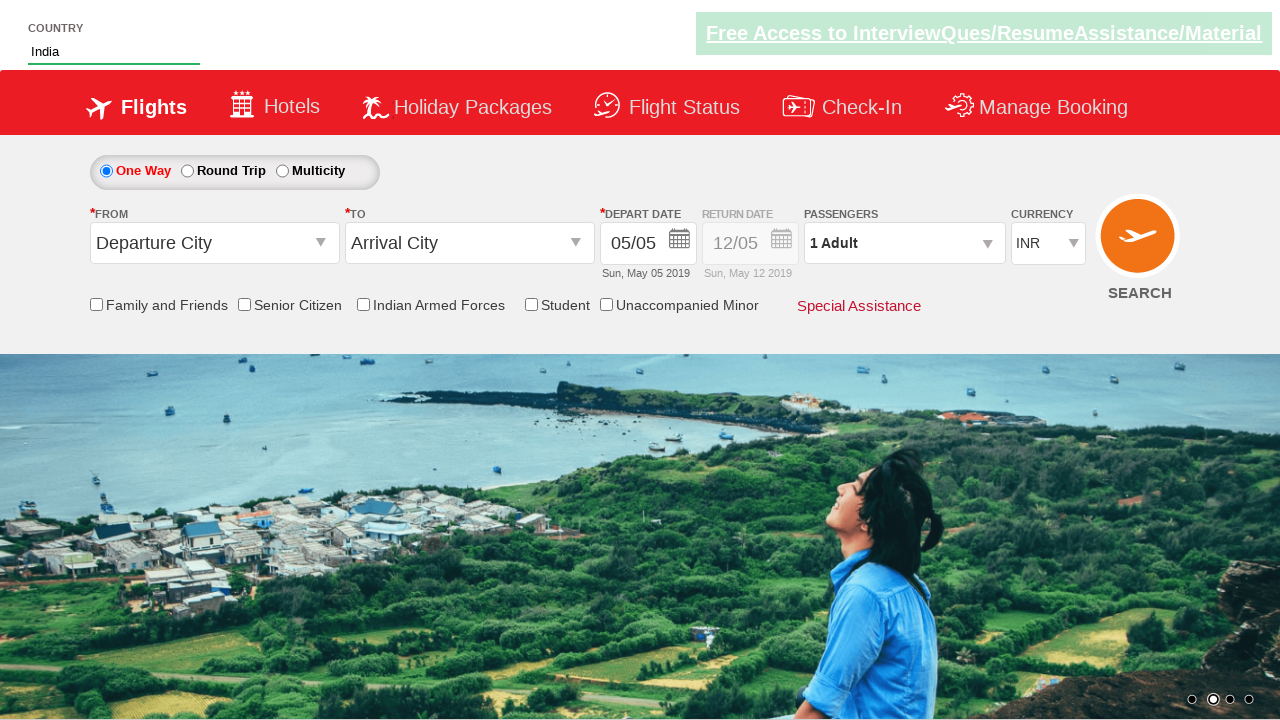

Retrieved input value: 'India'
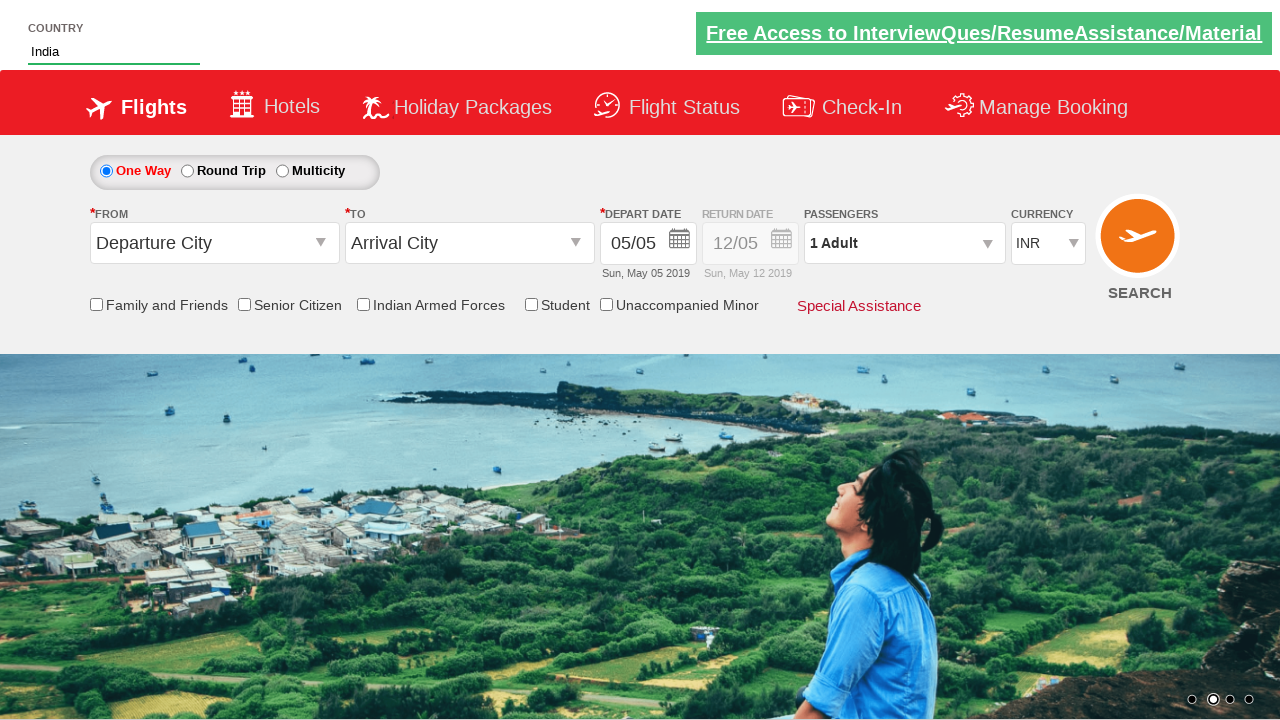

Verified that 'India' was correctly selected in the autocomplete field
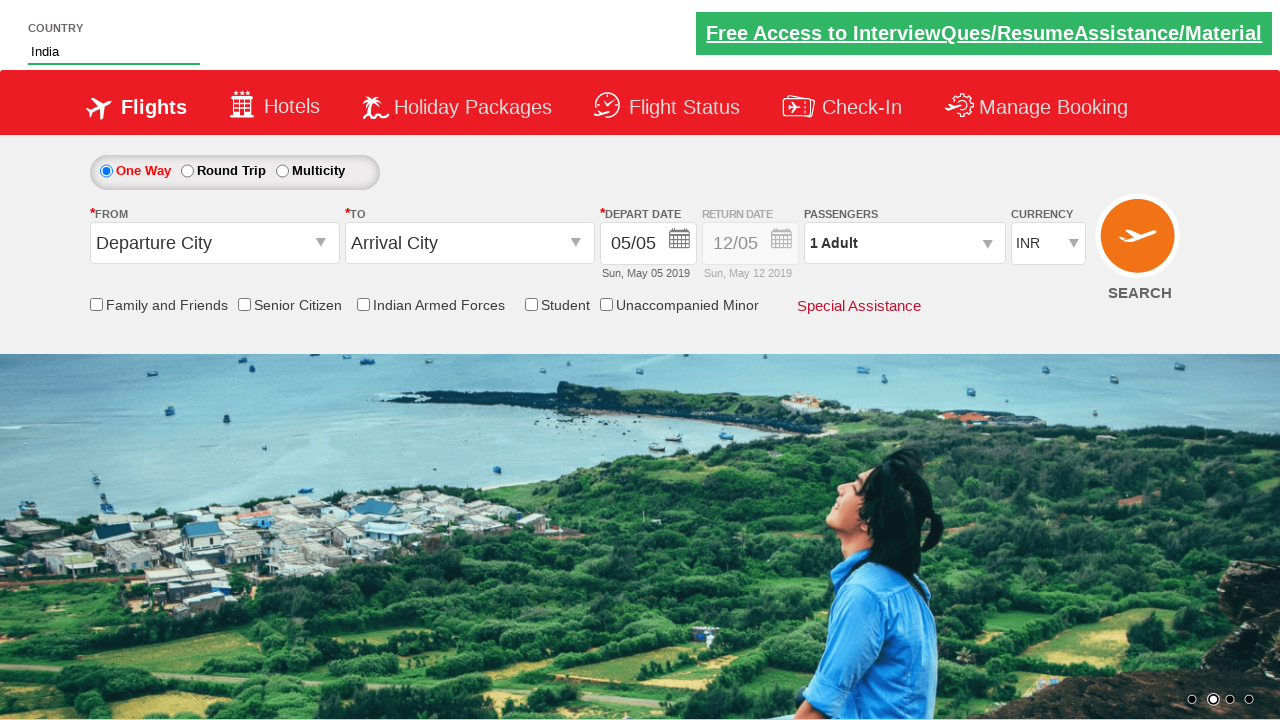

Clicked the friends and family checkbox at (96, 304) on xpath=//input[@id="ctl00_mainContent_chk_friendsandfamily"]
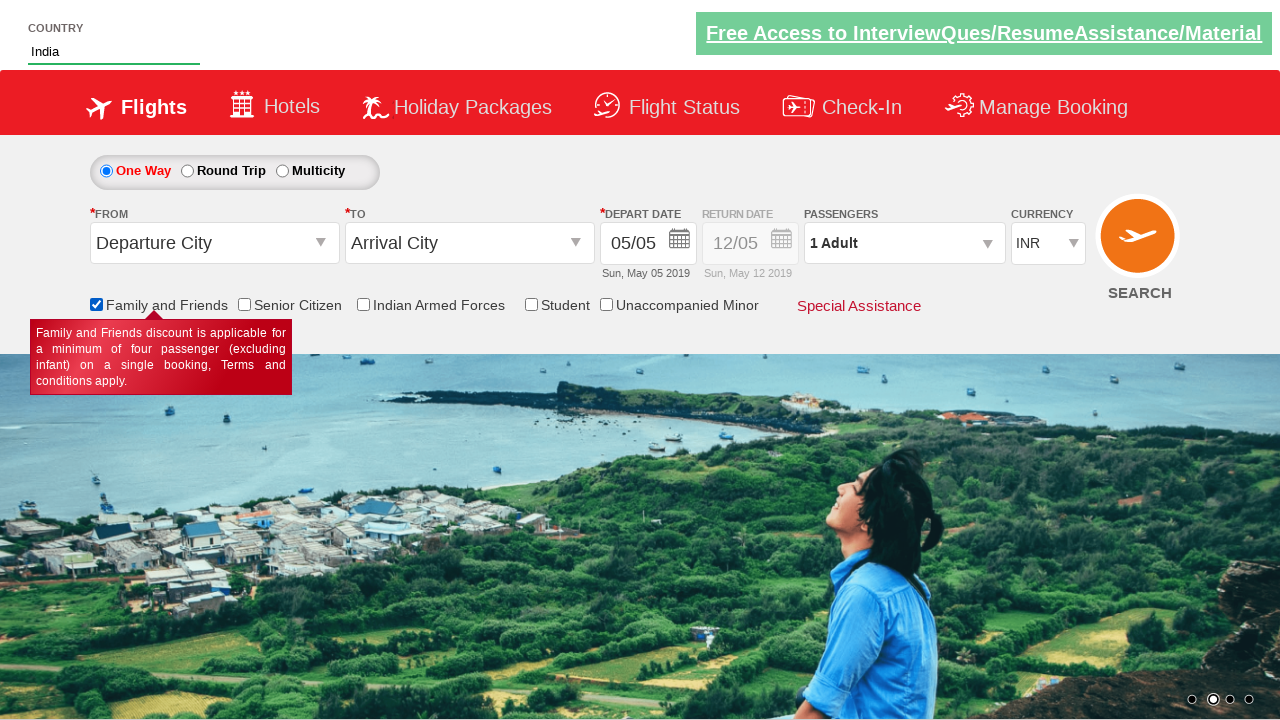

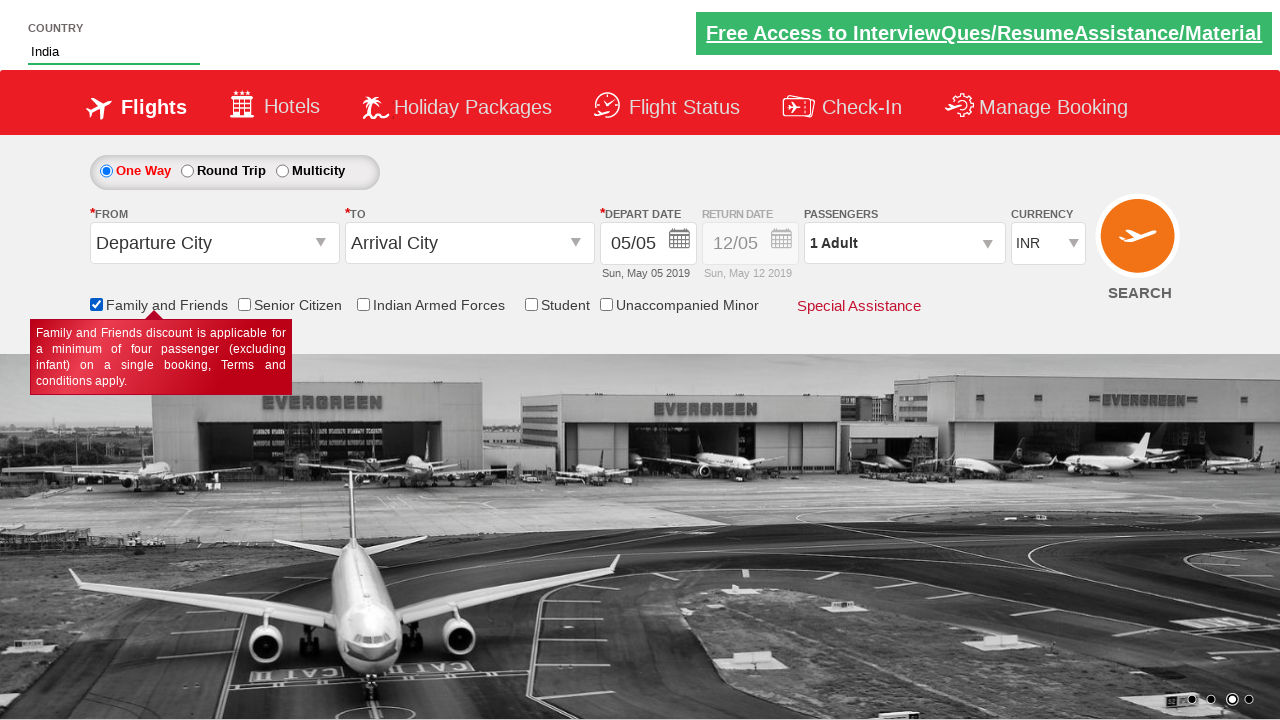